Validates that the logo is displayed on the DemoBlaze homepage

Starting URL: https://www.demoblaze.com/

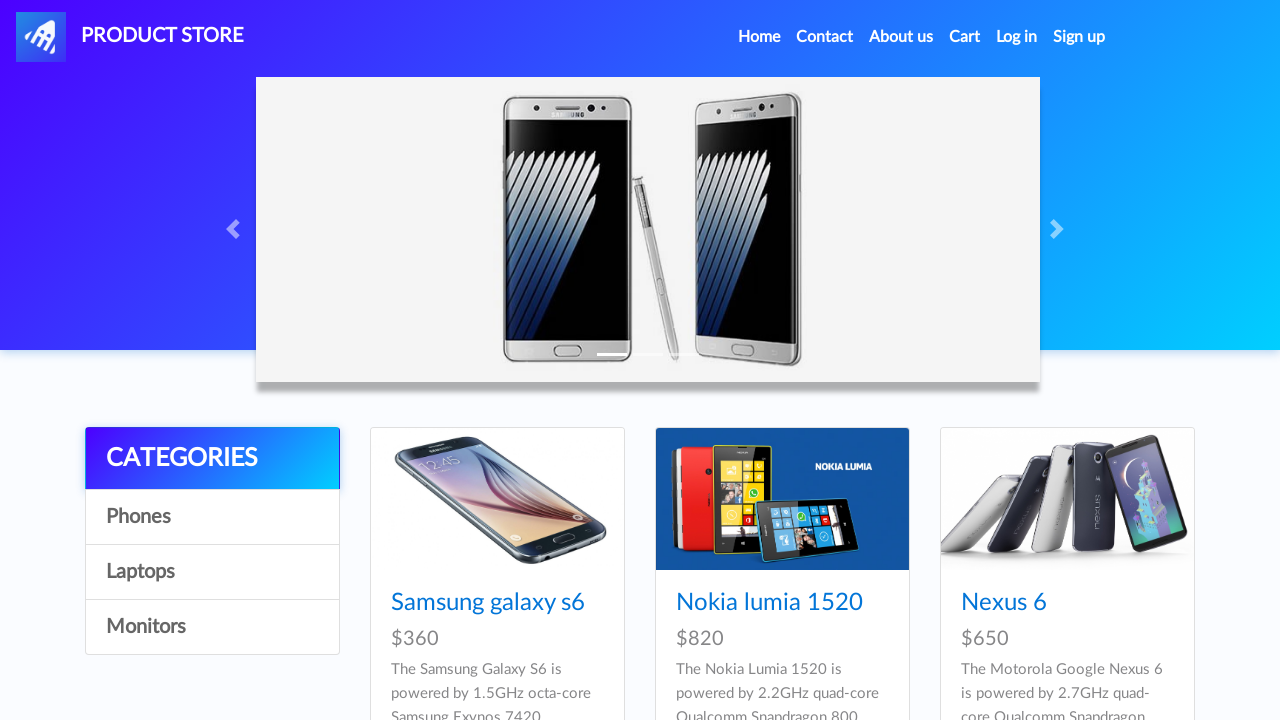

Navigated to DemoBlaze homepage
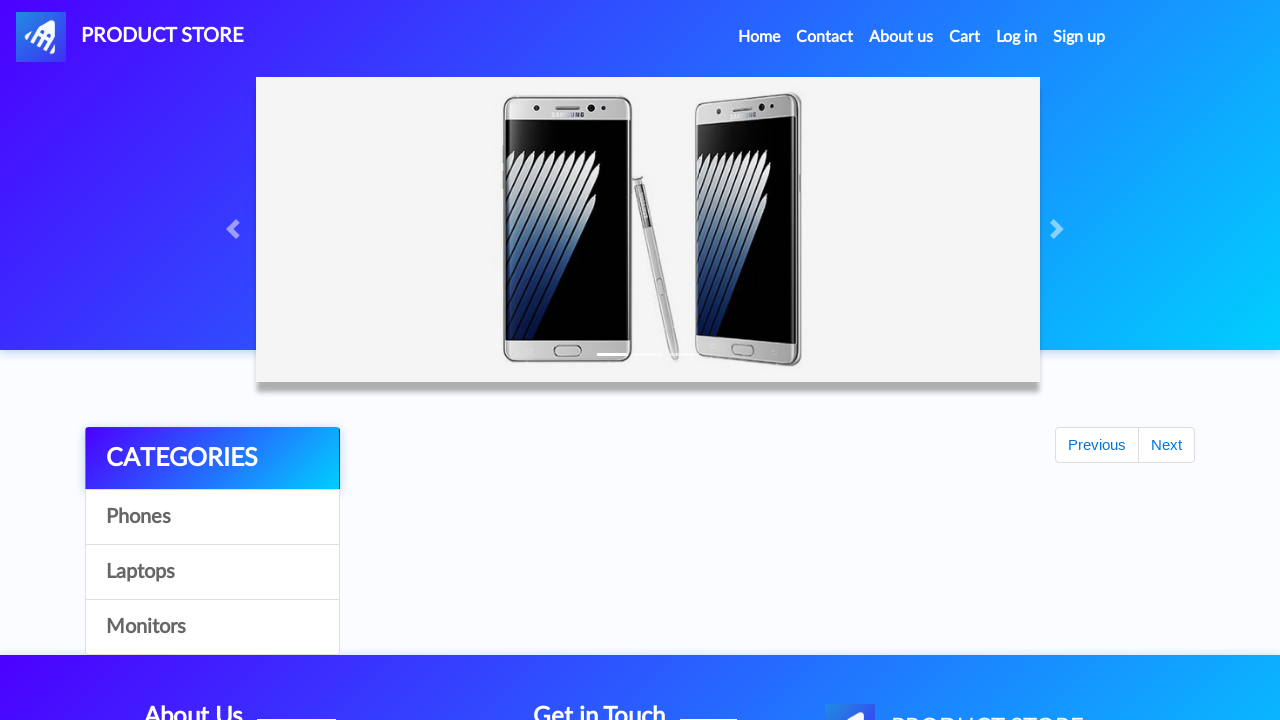

Located logo element on the page
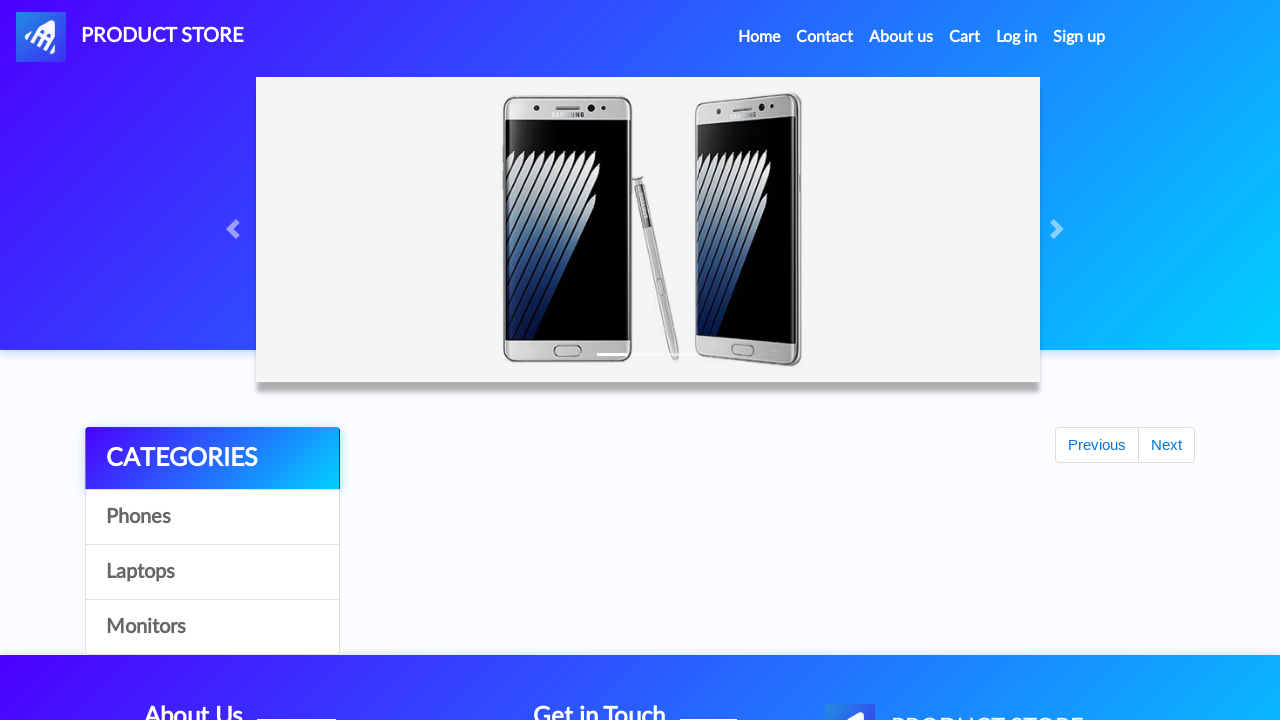

Validated that logo is visible on DemoBlaze homepage
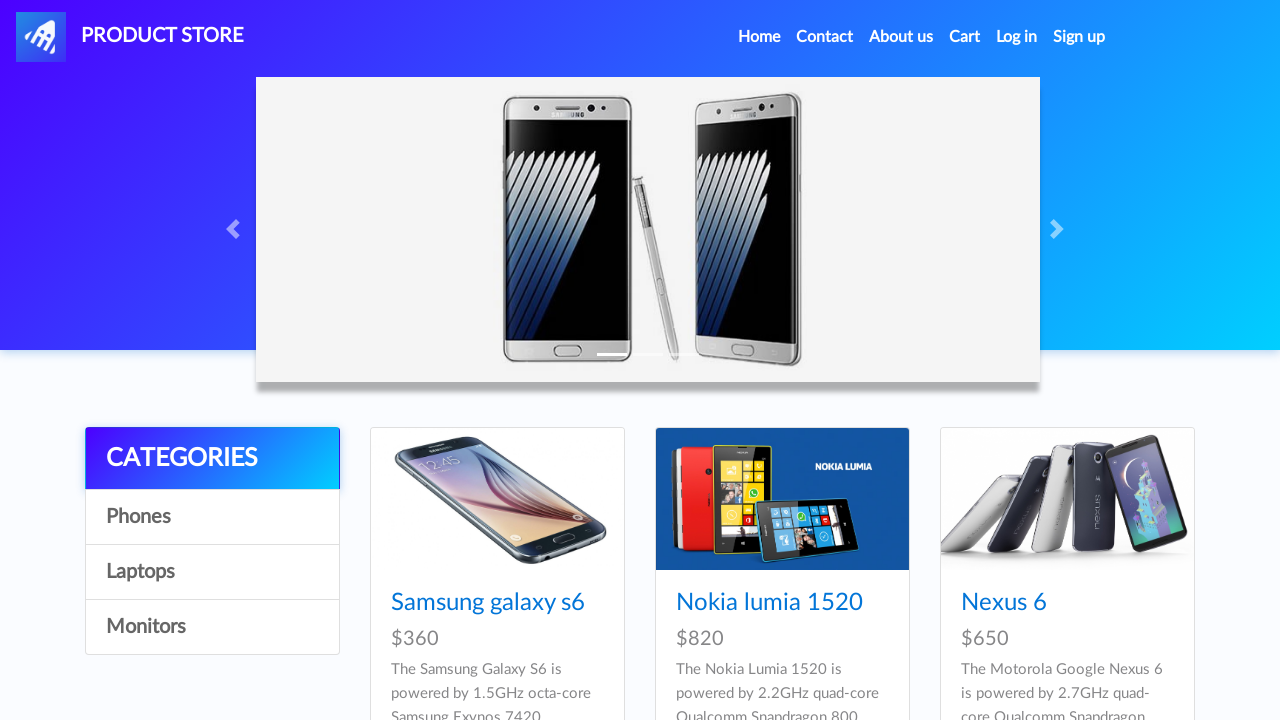

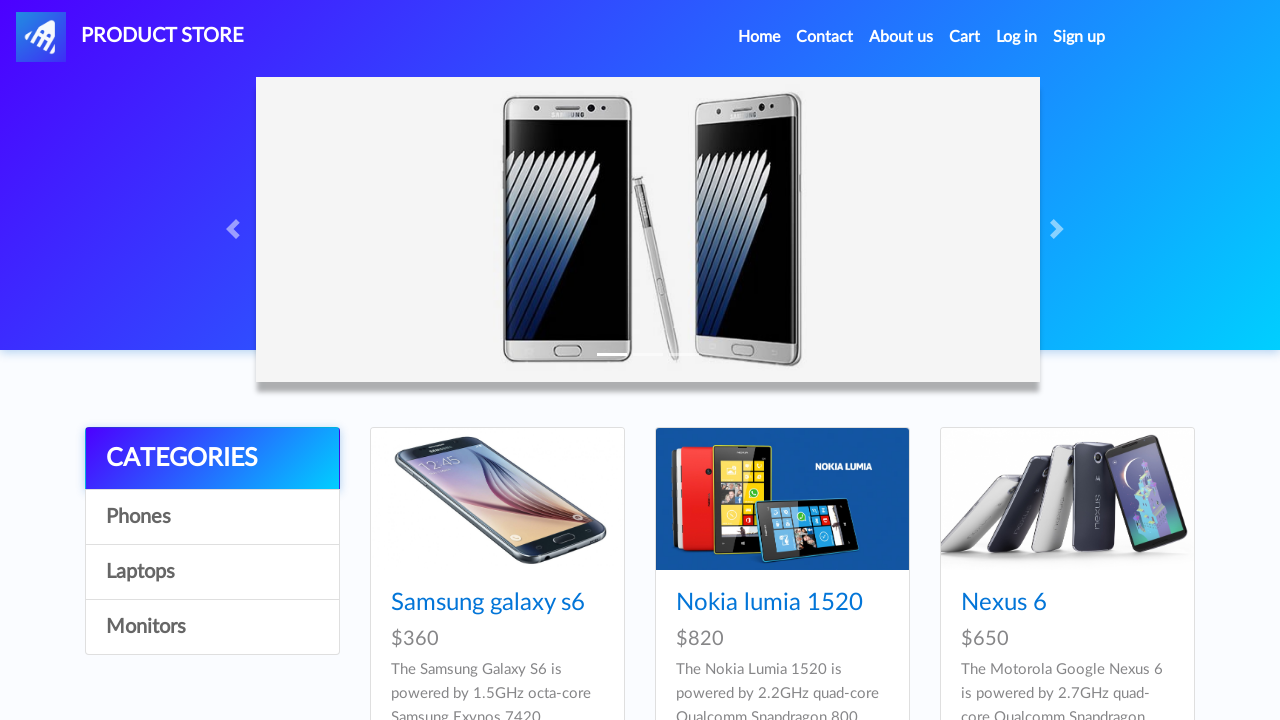